Tests JavaScript alert handling including accepting alerts, dismissing confirmation dialogs, and sending text to prompt alerts

Starting URL: https://the-internet.herokuapp.com/javascript_alerts

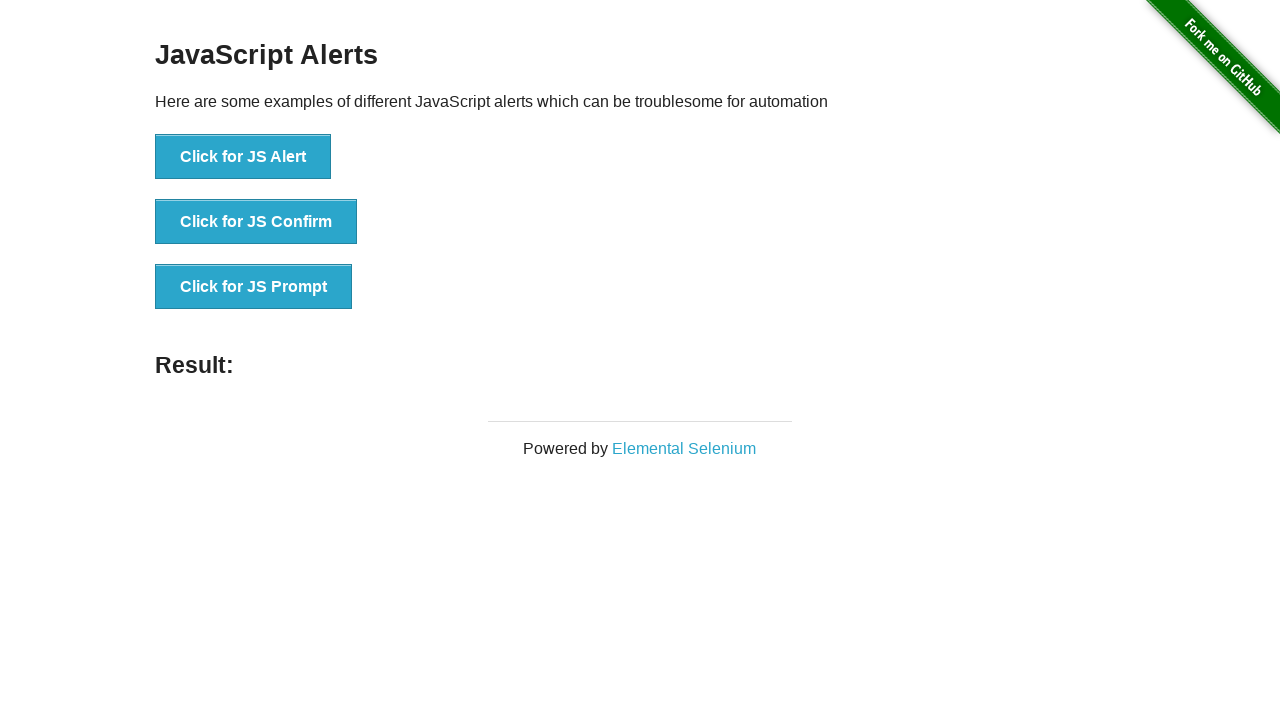

Clicked 'Click for JS Alert' button at (243, 157) on xpath=//button[text()='Click for JS Alert']
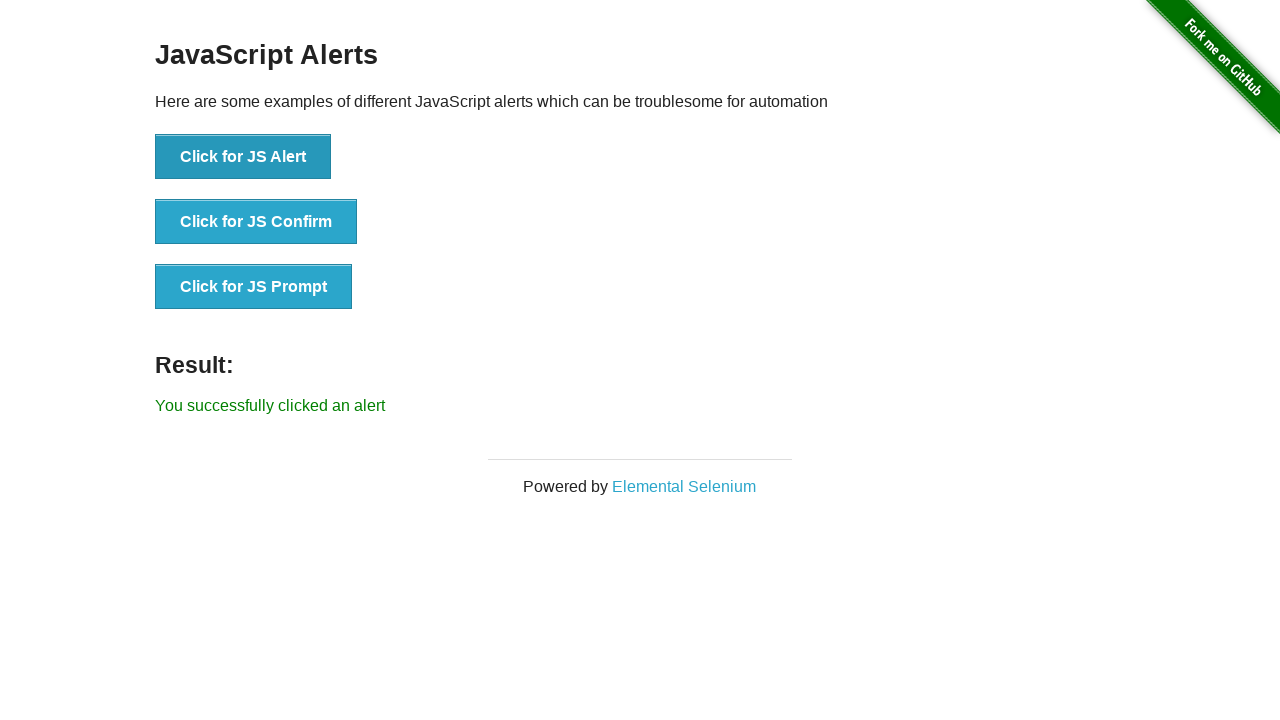

Set up dialog handler to accept alert
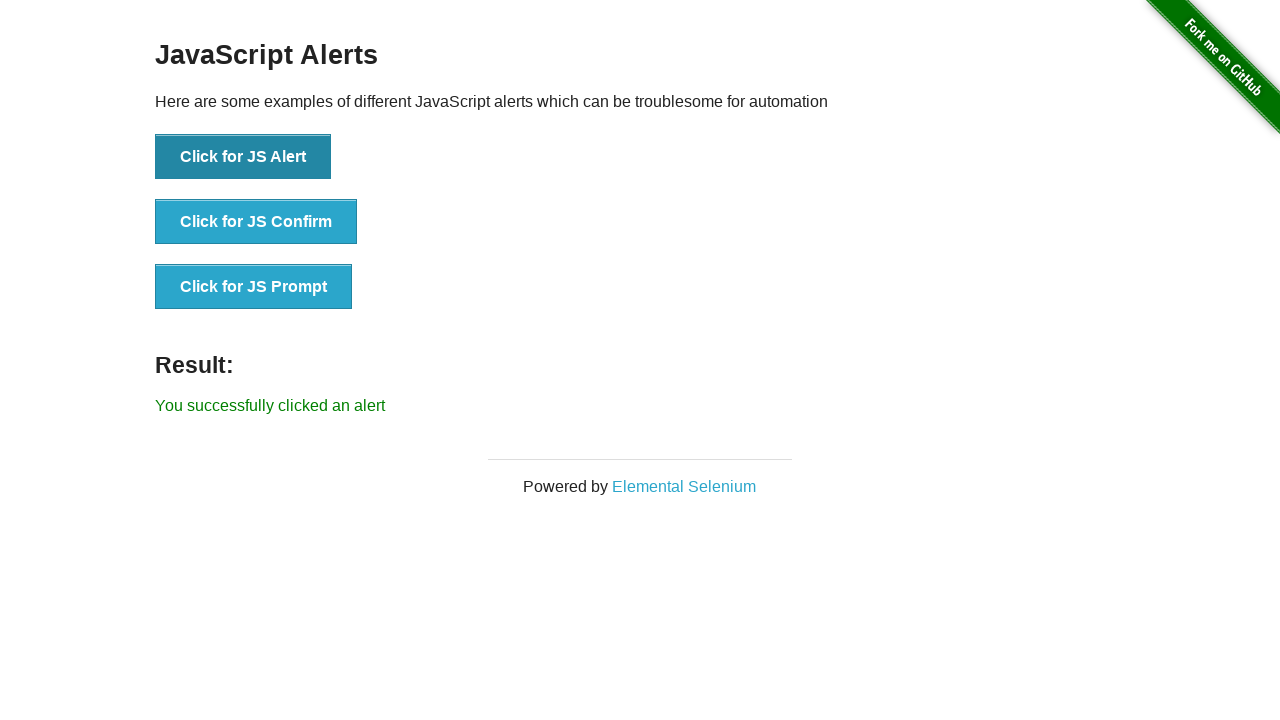

Waited 500ms for alert to be processed
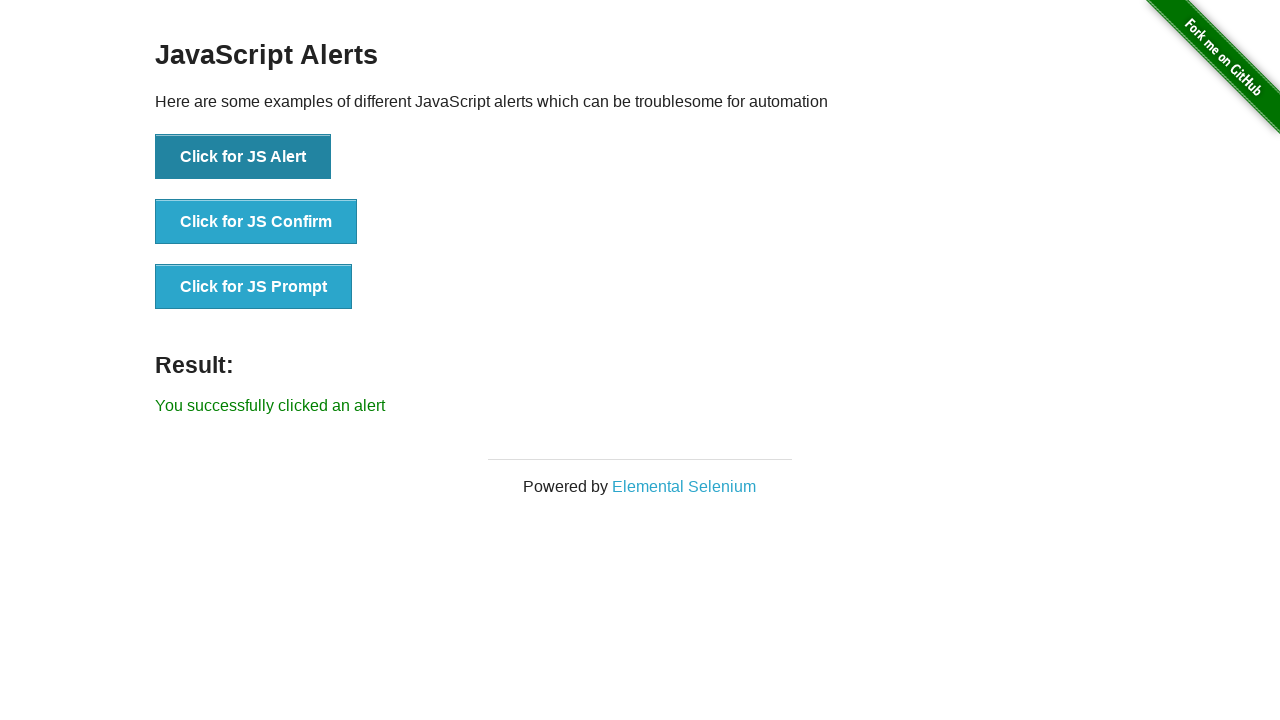

Clicked 'Click for JS Confirm' button at (256, 222) on xpath=//button[text()='Click for JS Confirm']
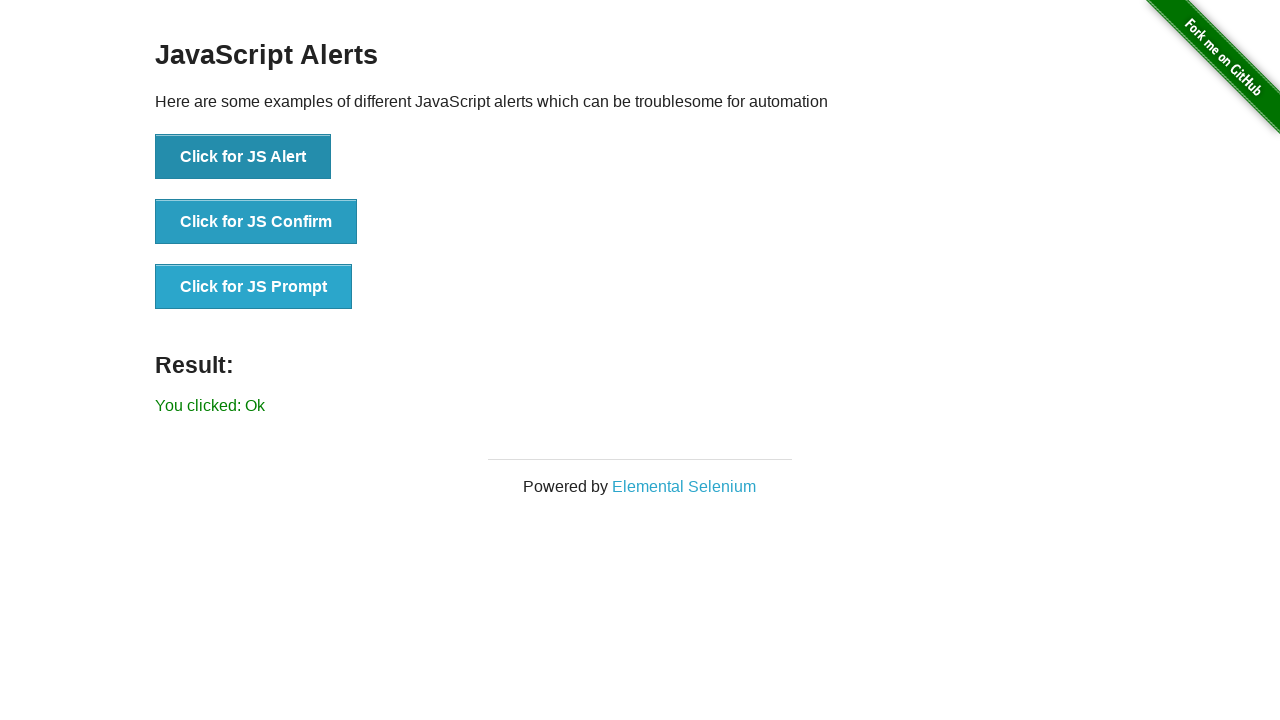

Set up dialog handler to dismiss confirmation dialog
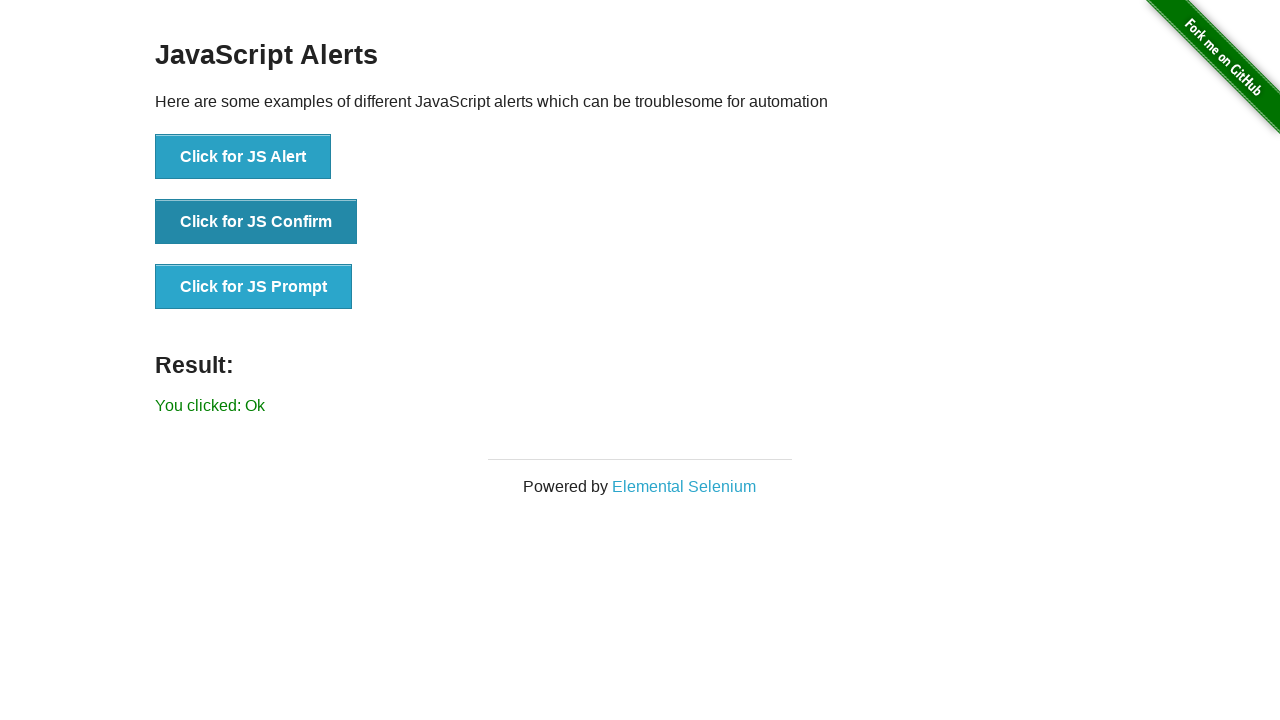

Waited 500ms for confirmation dialog to be processed
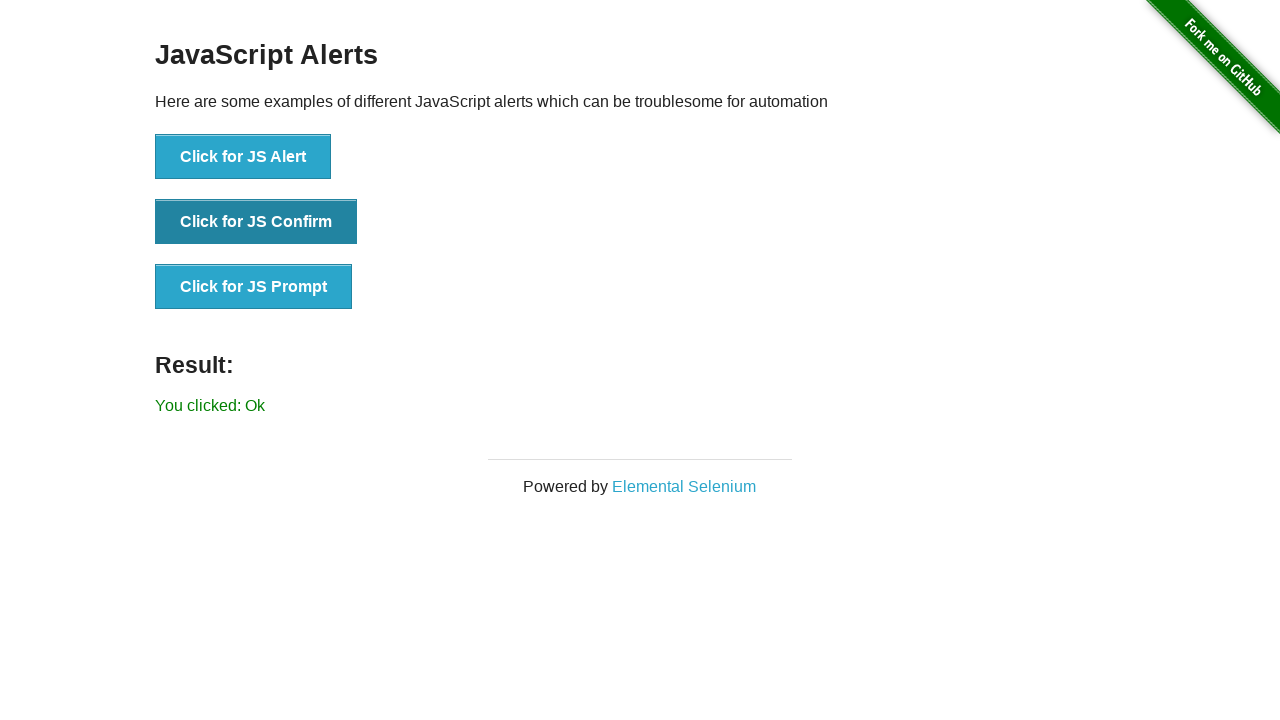

Set up dialog handler to accept prompt with text 'welcome user'
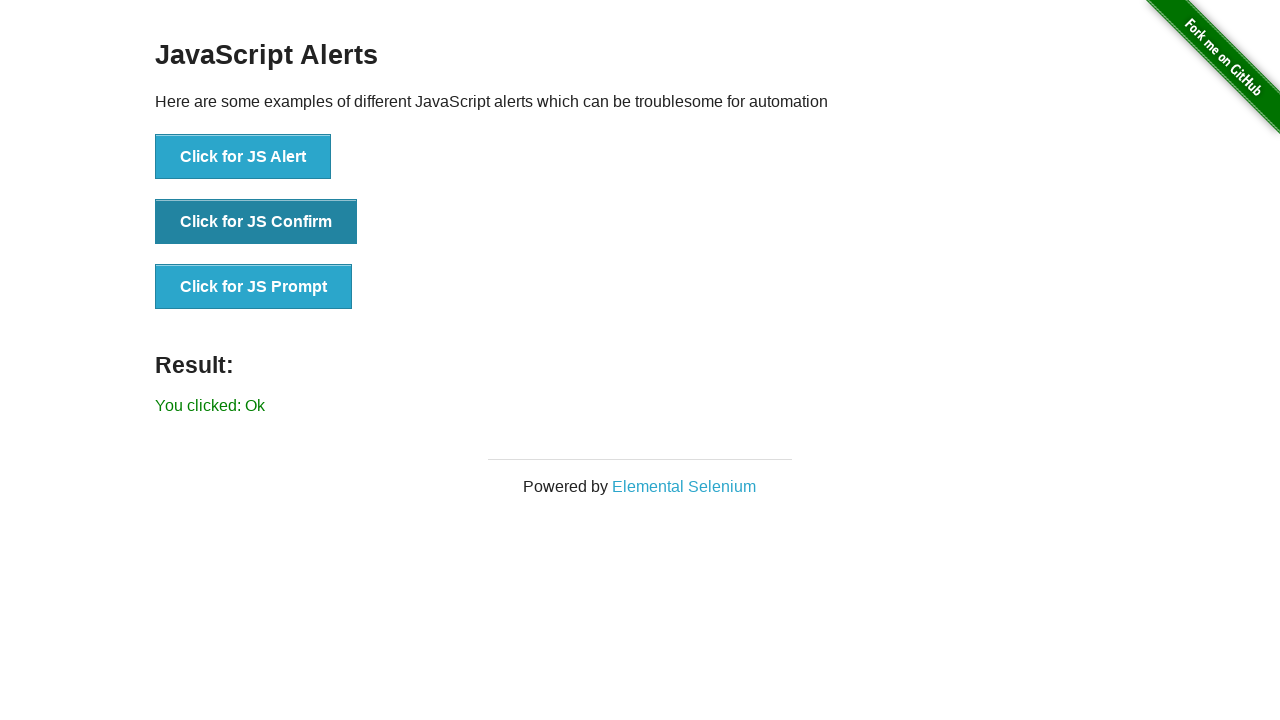

Clicked 'Click for JS Prompt' button at (254, 287) on xpath=//button[text()='Click for JS Prompt']
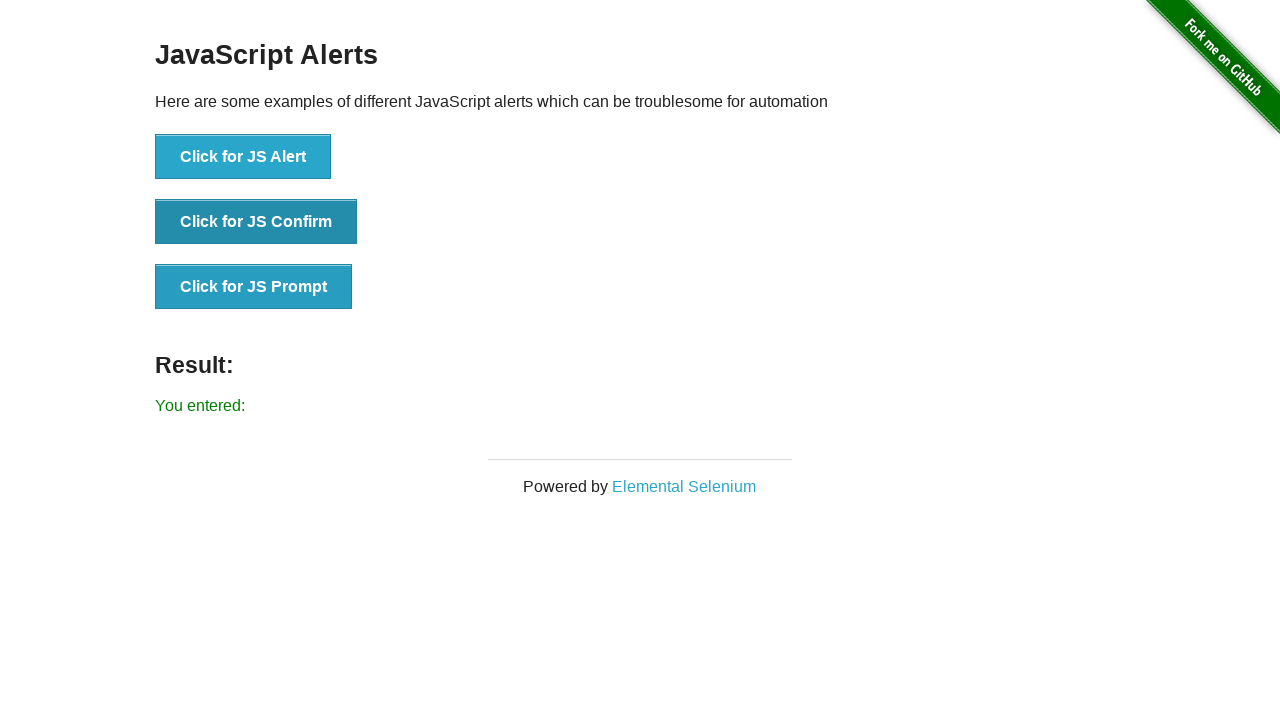

Waited 500ms for prompt dialog to be processed
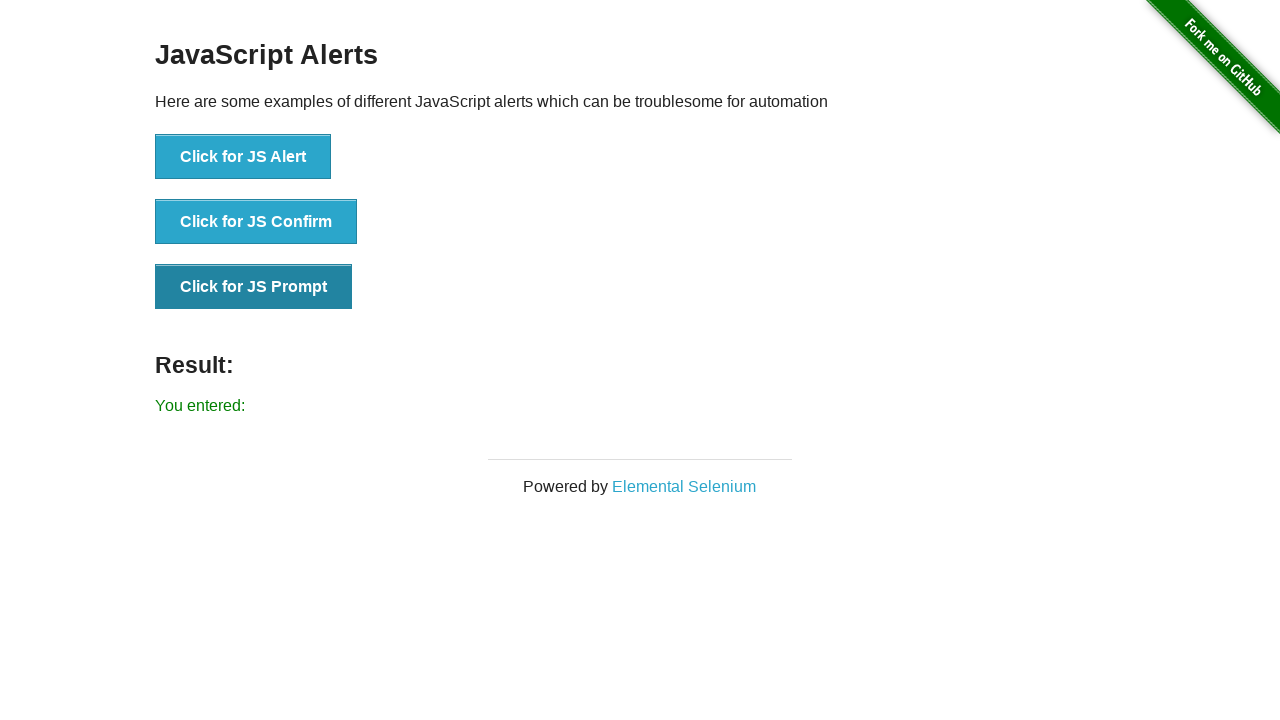

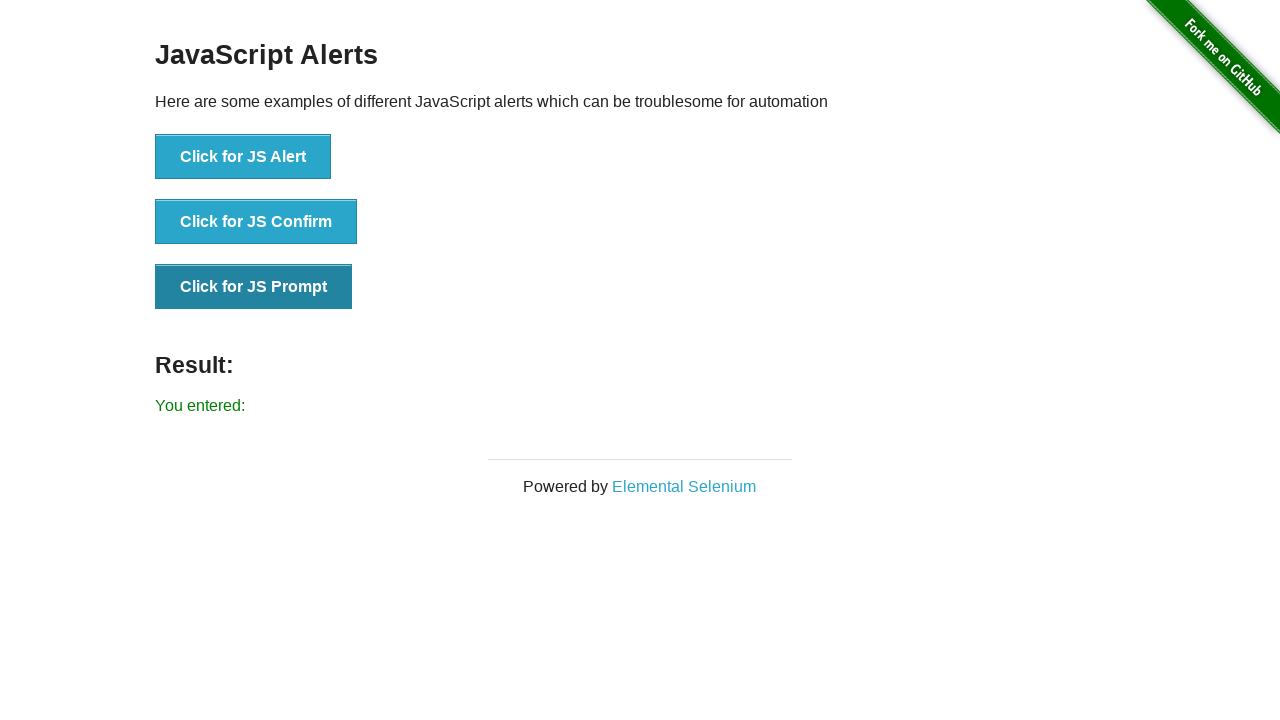